Tests the dynamic removal of a checkbox by clicking the Remove button and verifying the checkbox disappears and a confirmation message appears

Starting URL: https://practice.cydeo.com/dynamic_controls

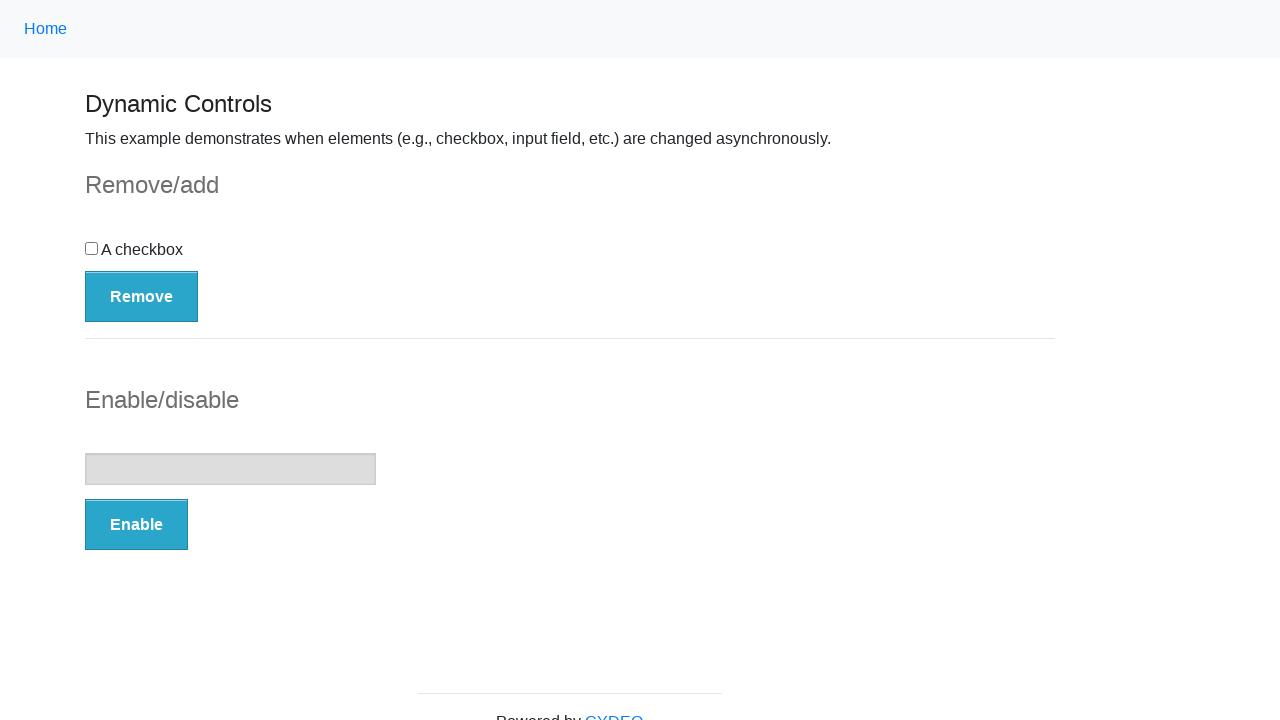

Clicked Remove button to trigger checkbox removal at (142, 296) on button:has-text('Remove')
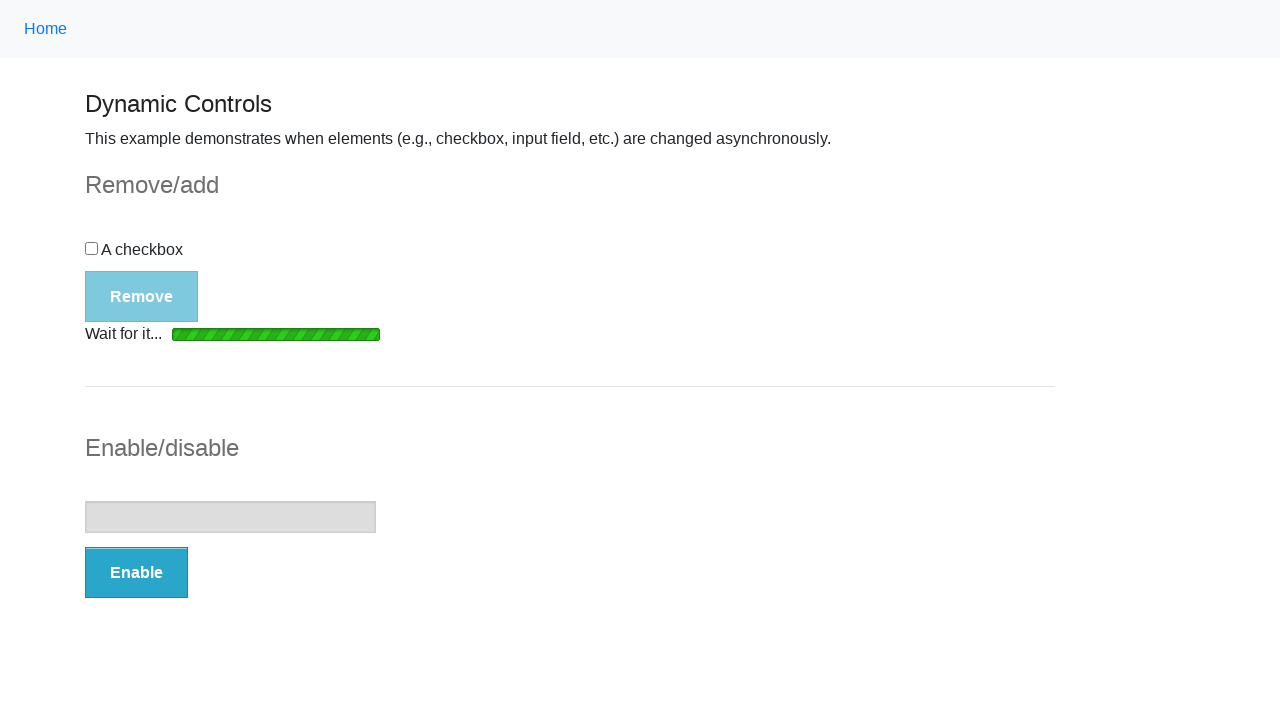

Loading bar disappeared after Remove action
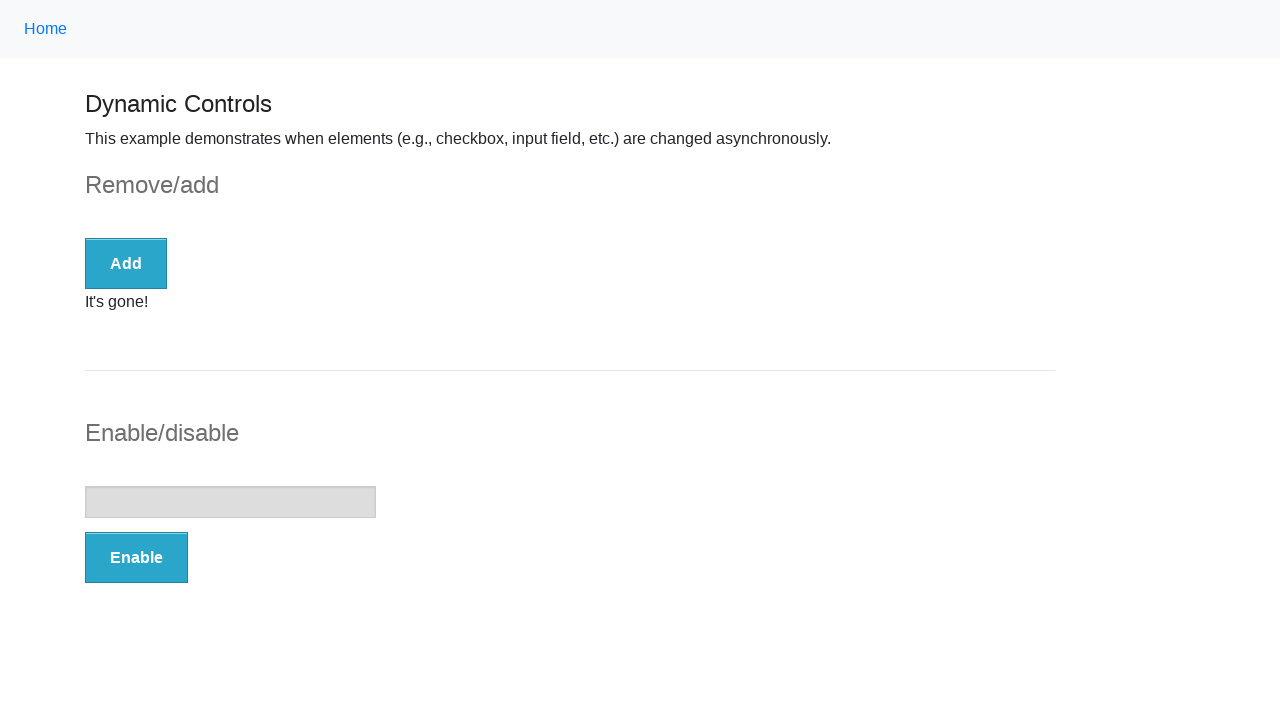

Verified checkbox count is 0
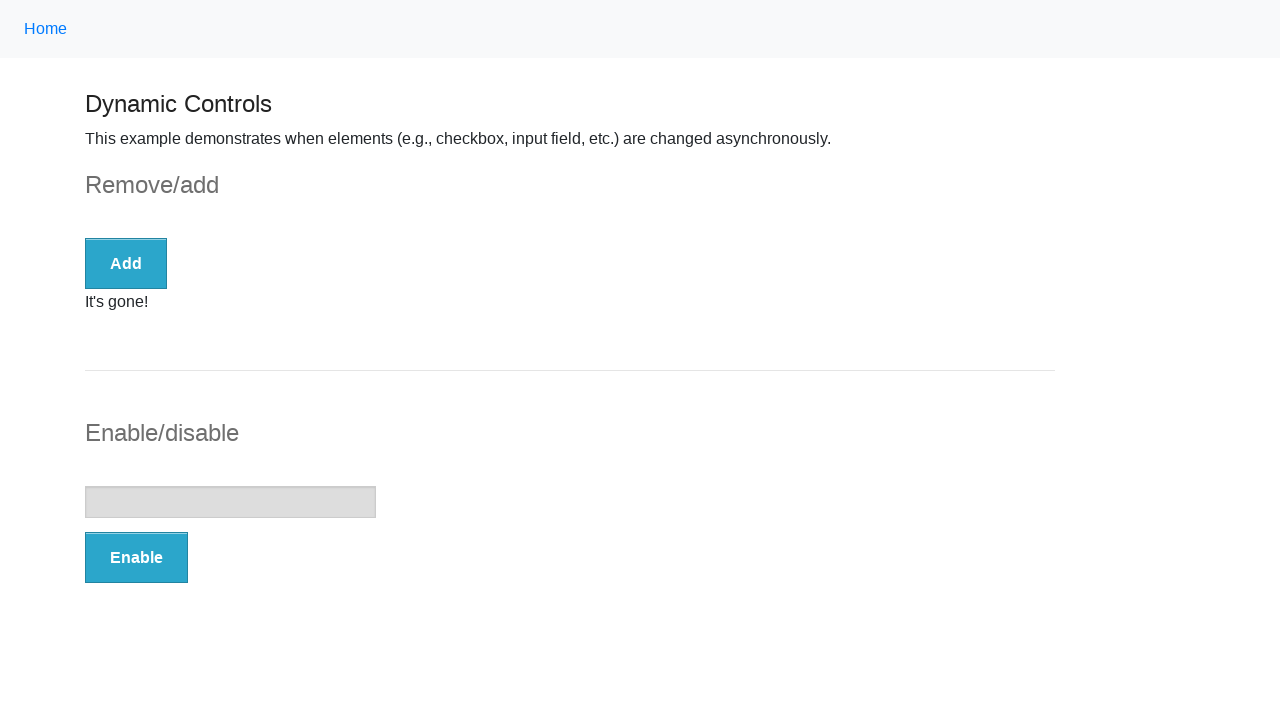

Assertion passed: Checkbox is not present
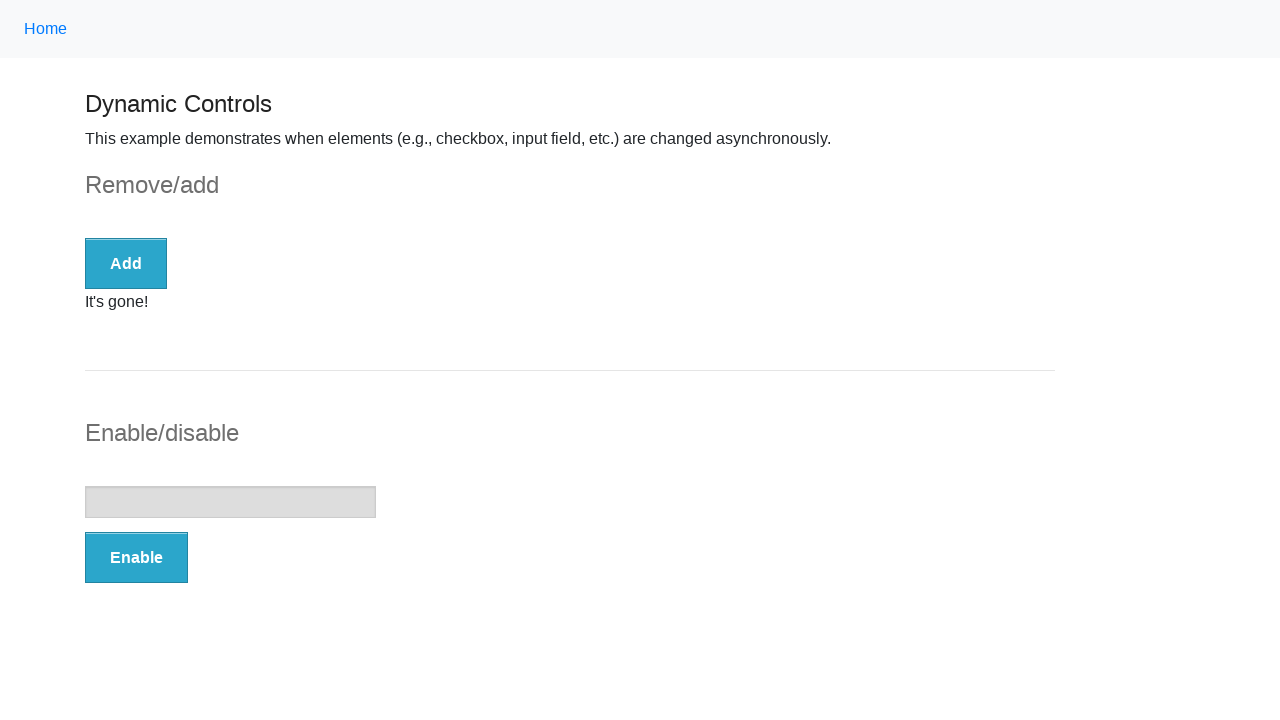

Confirmed 'It's gone!' message appeared
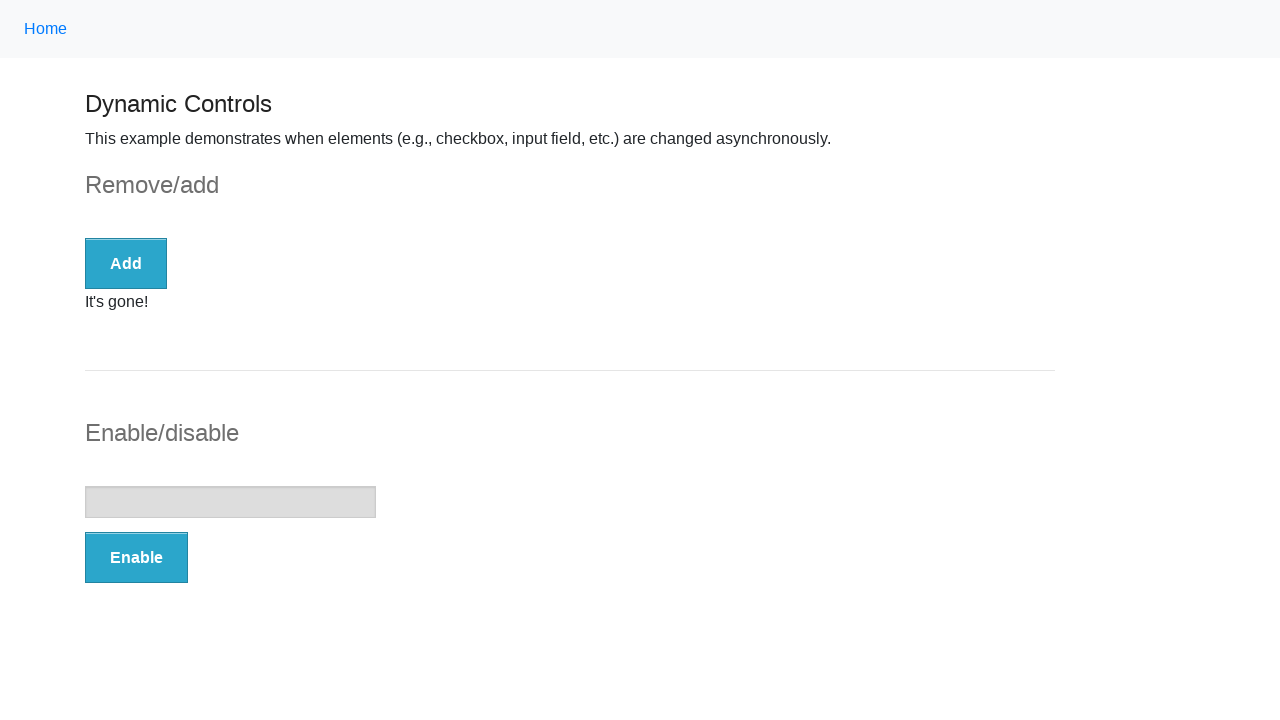

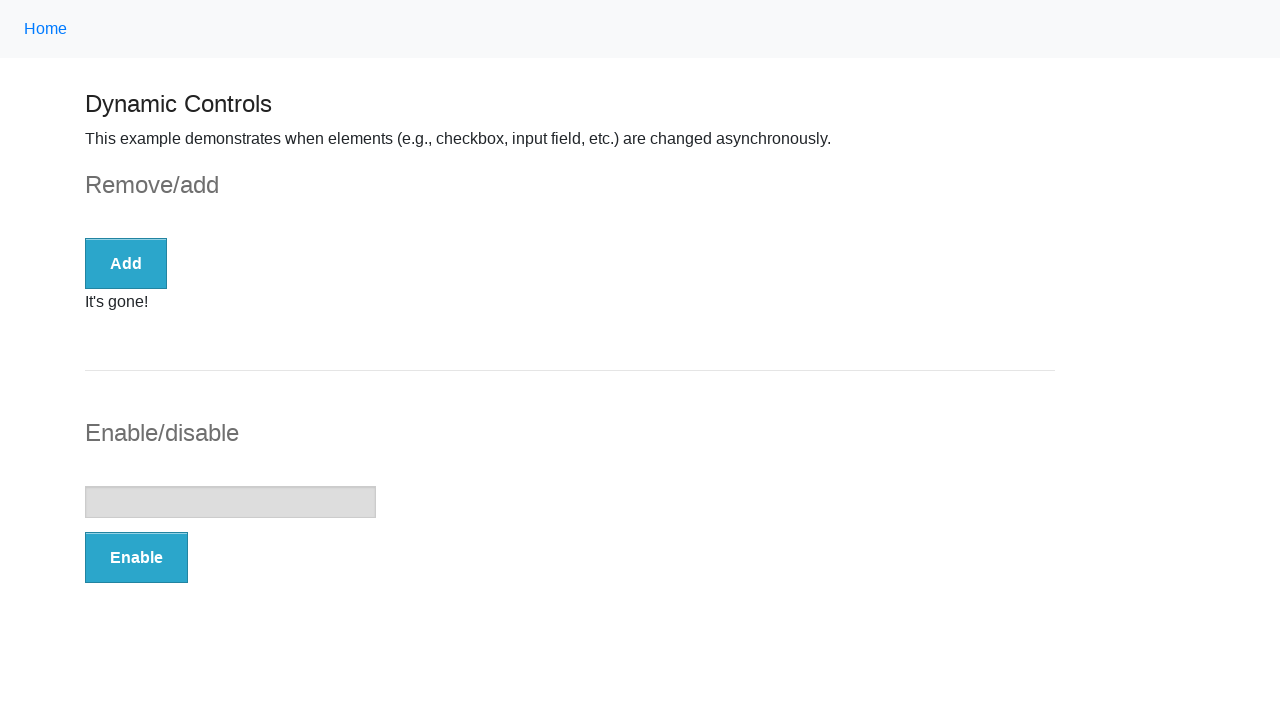